Tests clicking a blue button with dynamic class attributes multiple times and handling the resulting alert dialogs on the UI Test Automation Playground

Starting URL: http://uitestingplayground.com/classattr

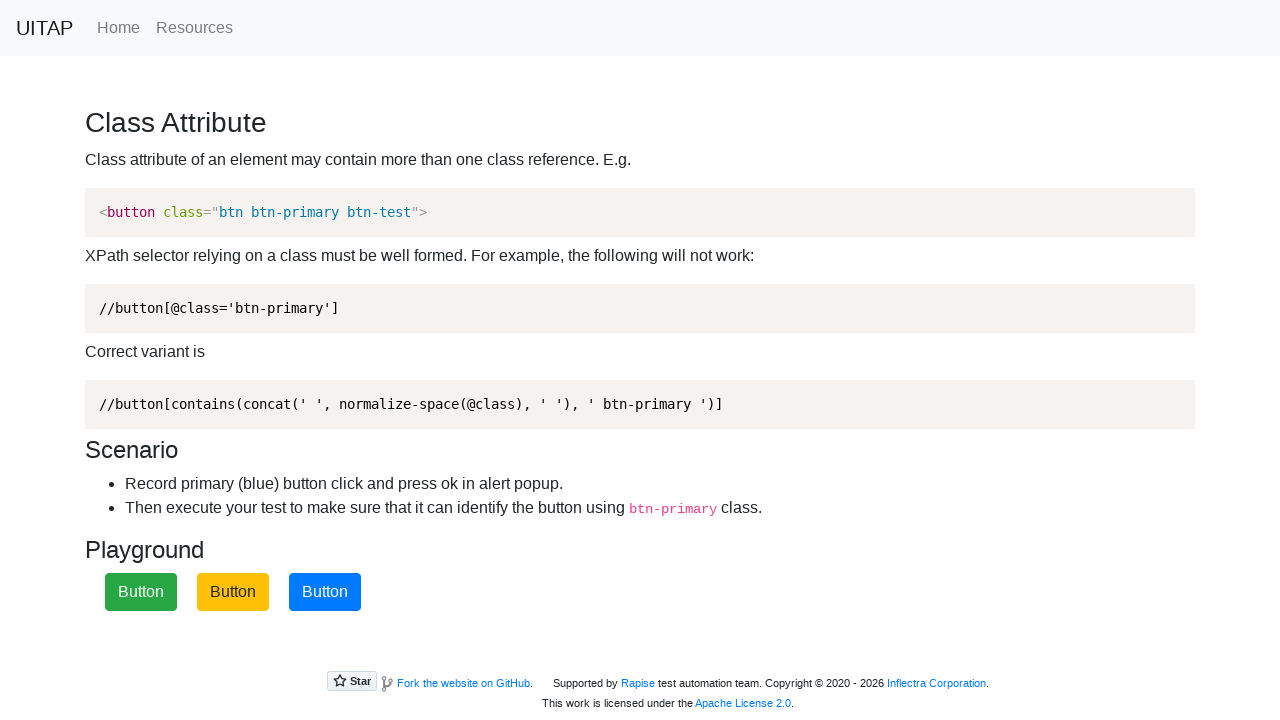

Clicked the blue primary button with dynamic class attributes at (325, 592) on button.btn-primary
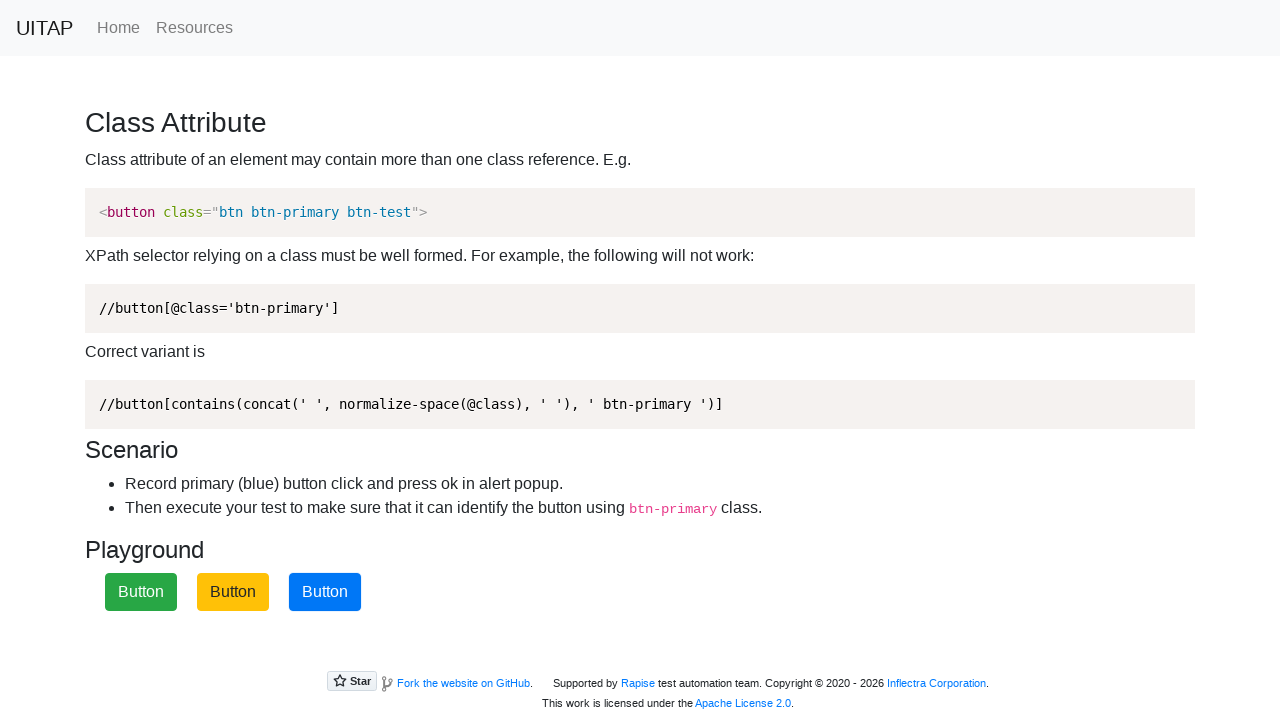

Set up alert dialog handler to accept
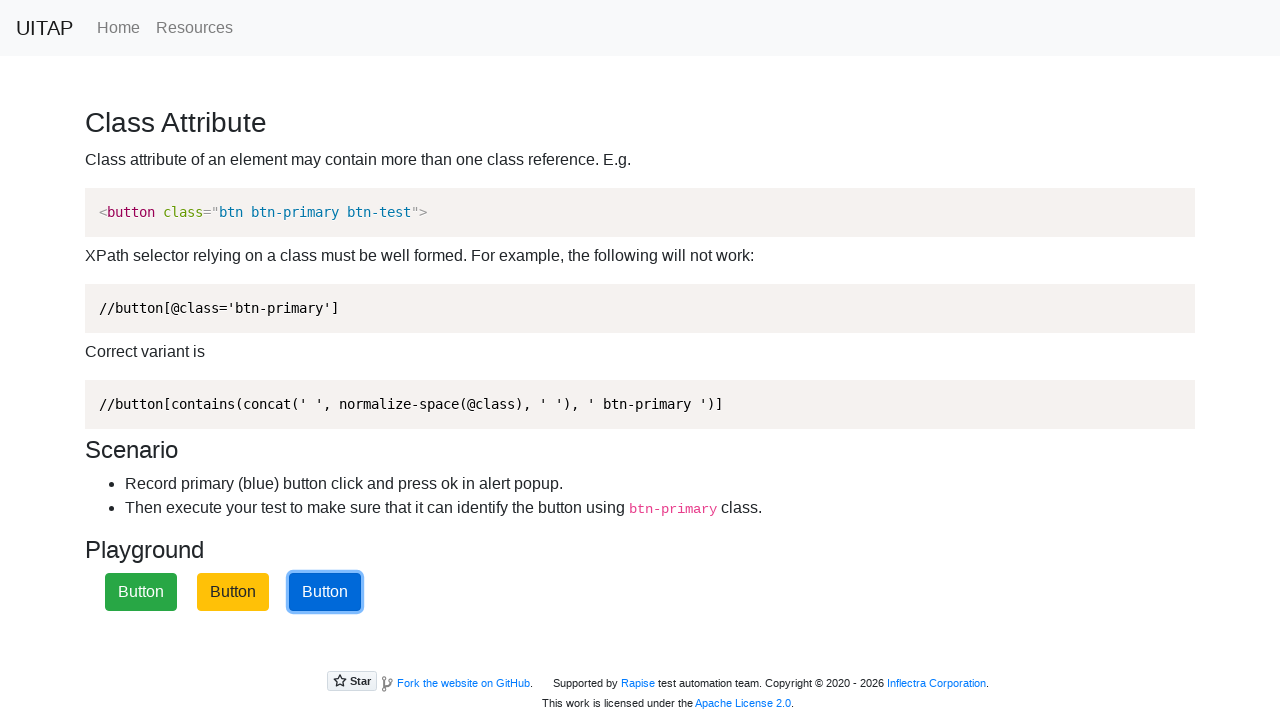

Waited 500ms for page to be ready for next interaction
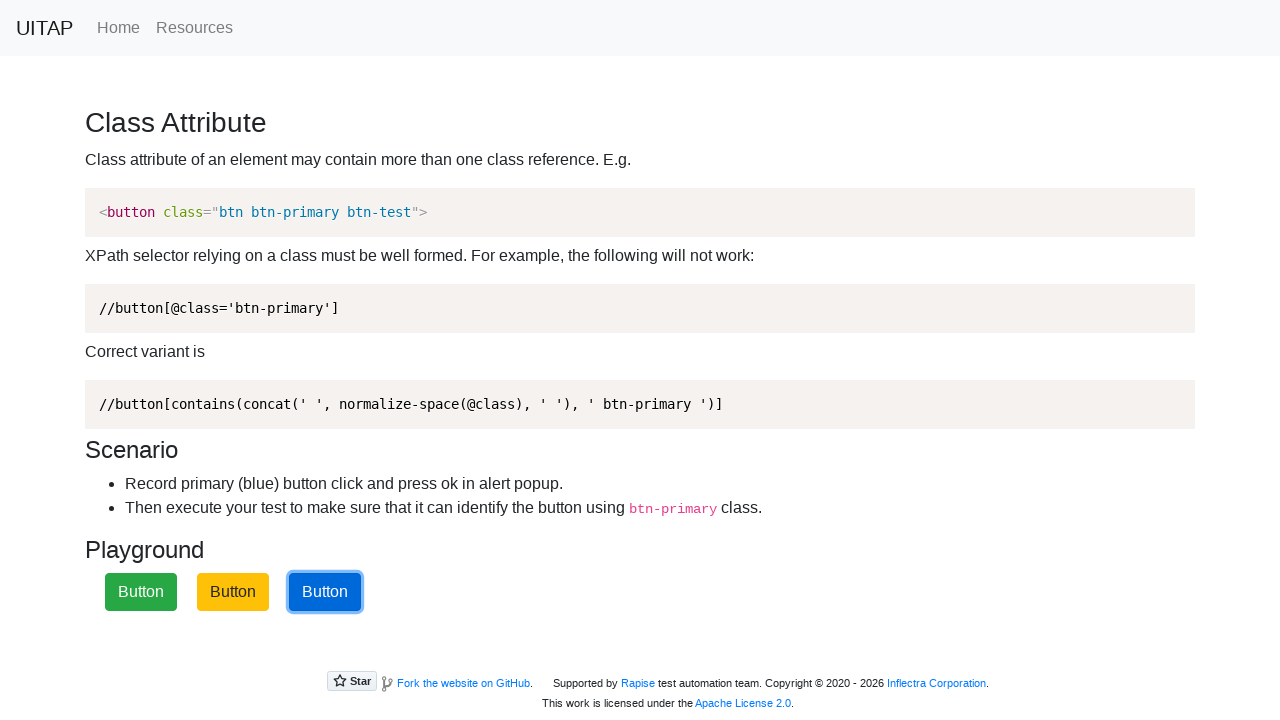

Clicked the blue primary button with dynamic class attributes at (325, 592) on button.btn-primary
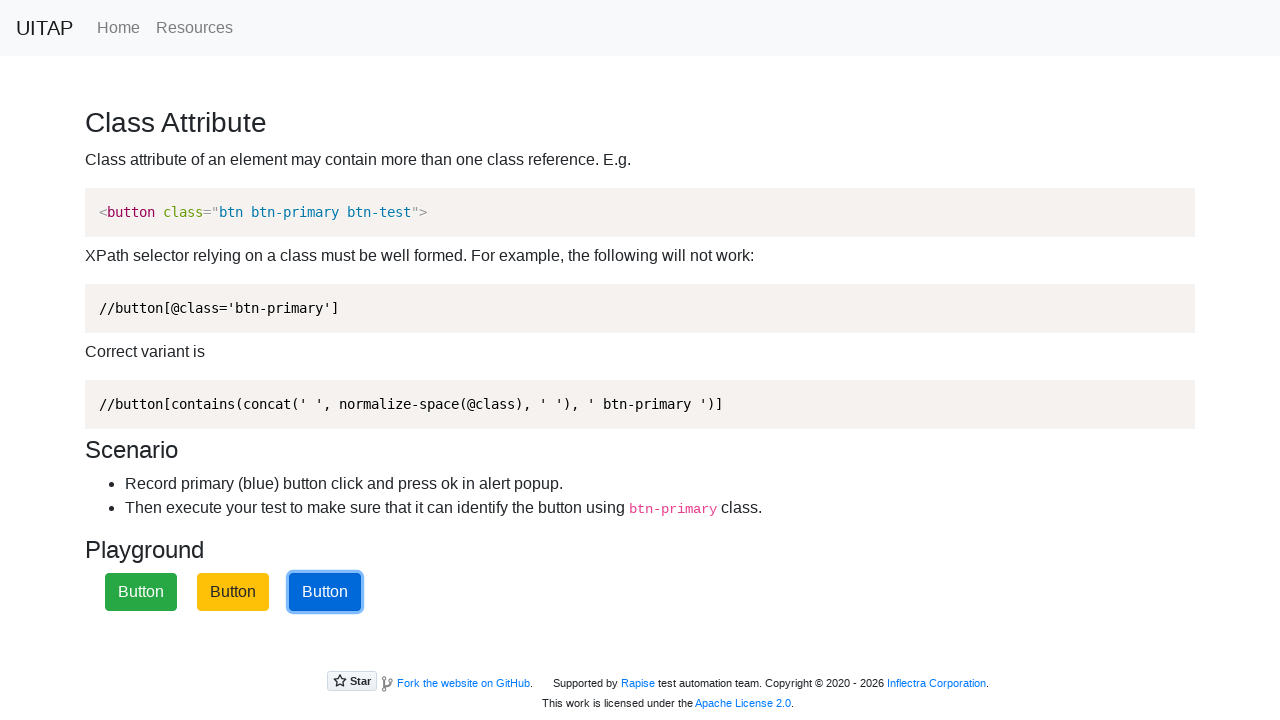

Set up alert dialog handler to accept
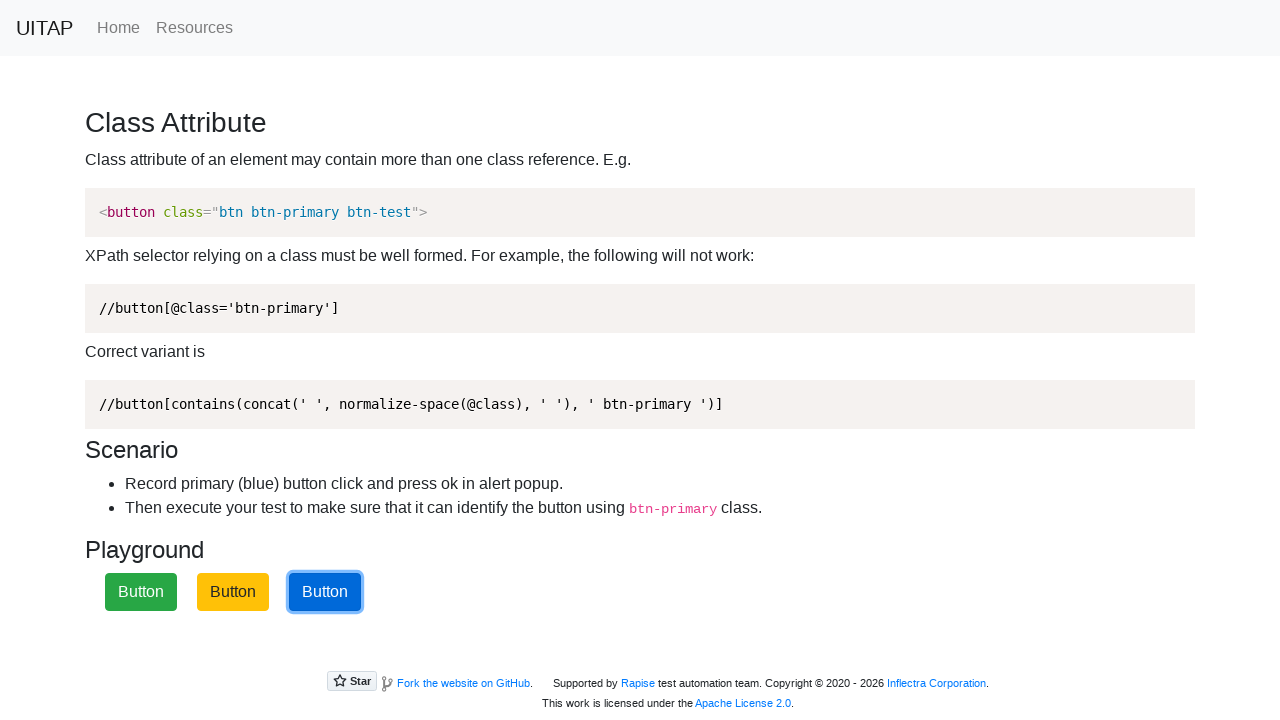

Waited 500ms for page to be ready for next interaction
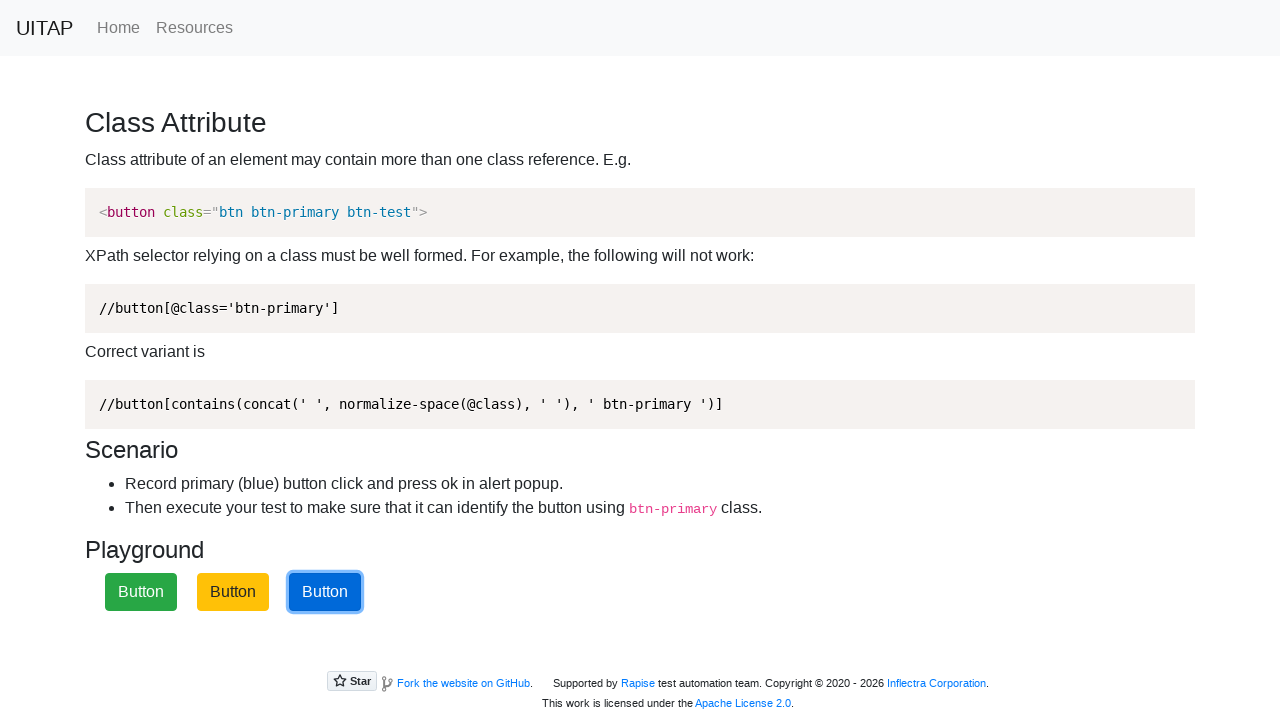

Clicked the blue primary button with dynamic class attributes at (325, 592) on button.btn-primary
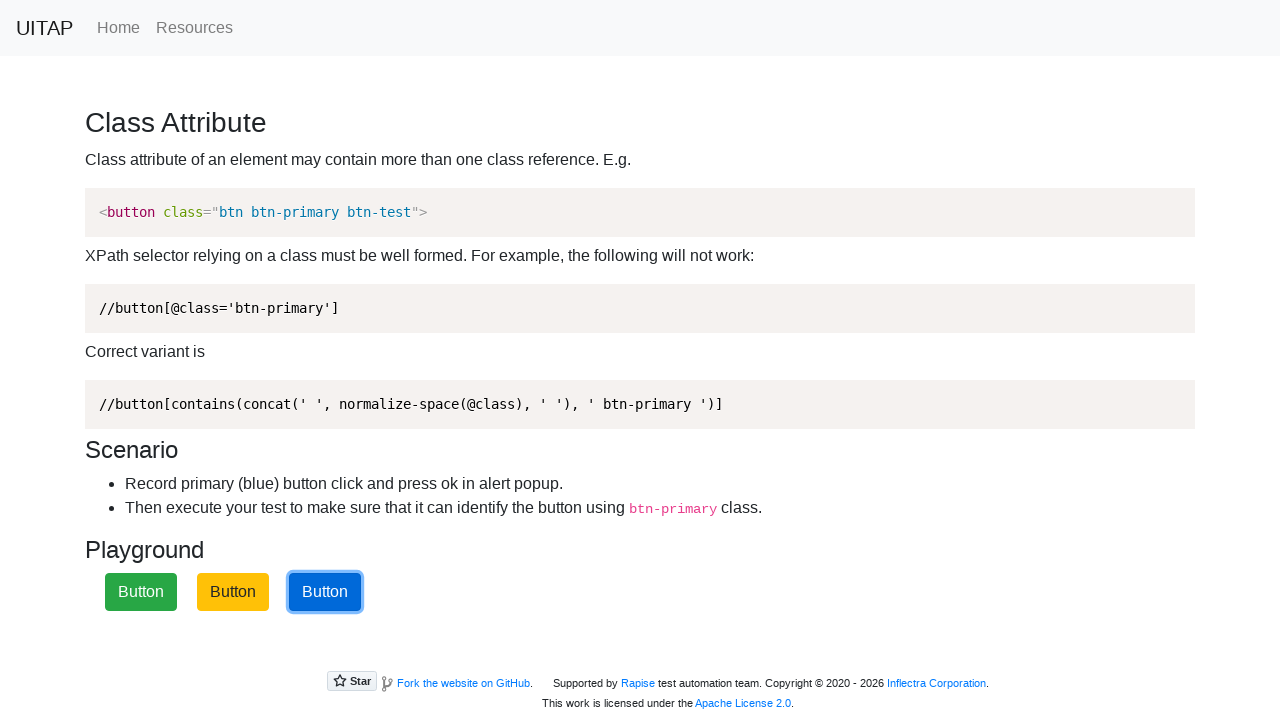

Set up alert dialog handler to accept
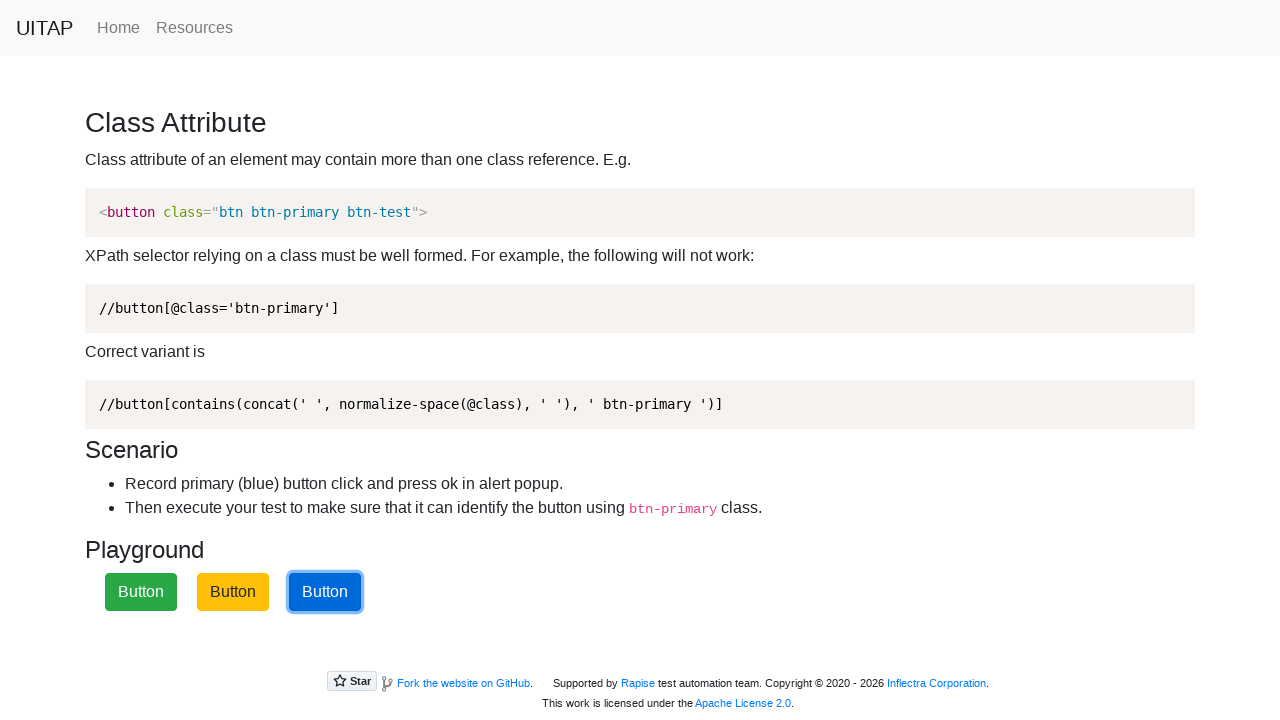

Waited 500ms for page to be ready for next interaction
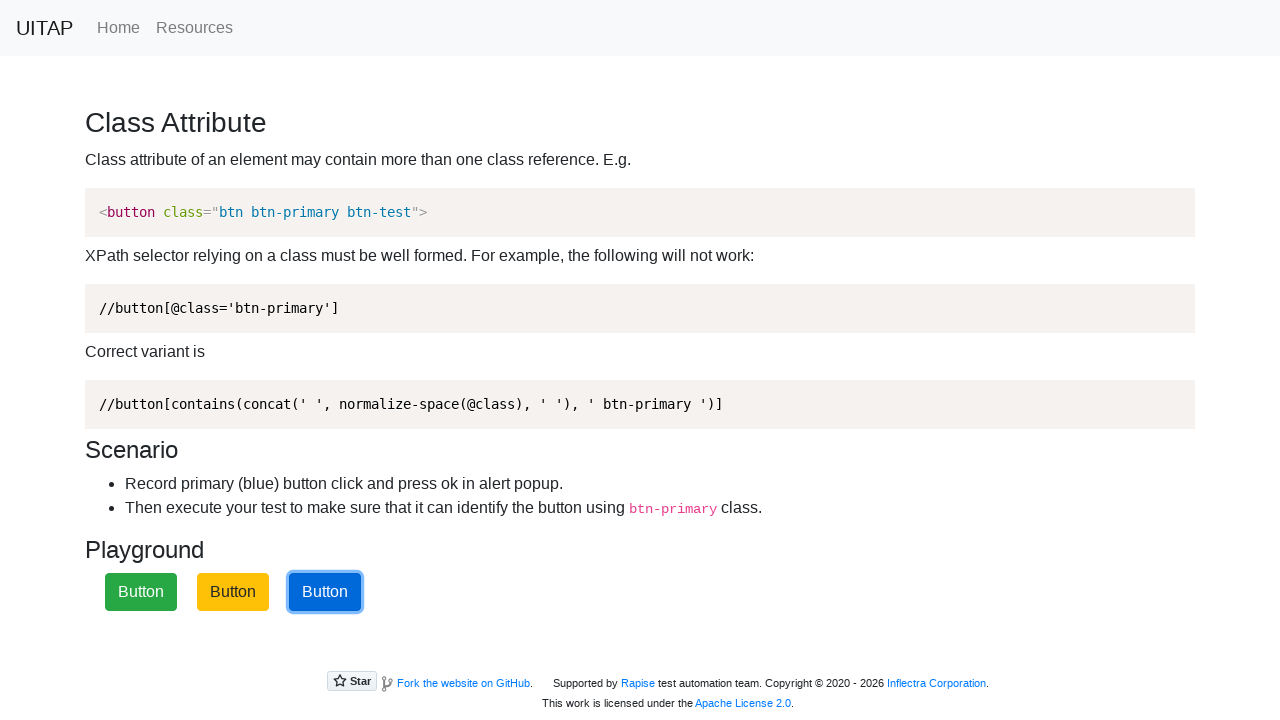

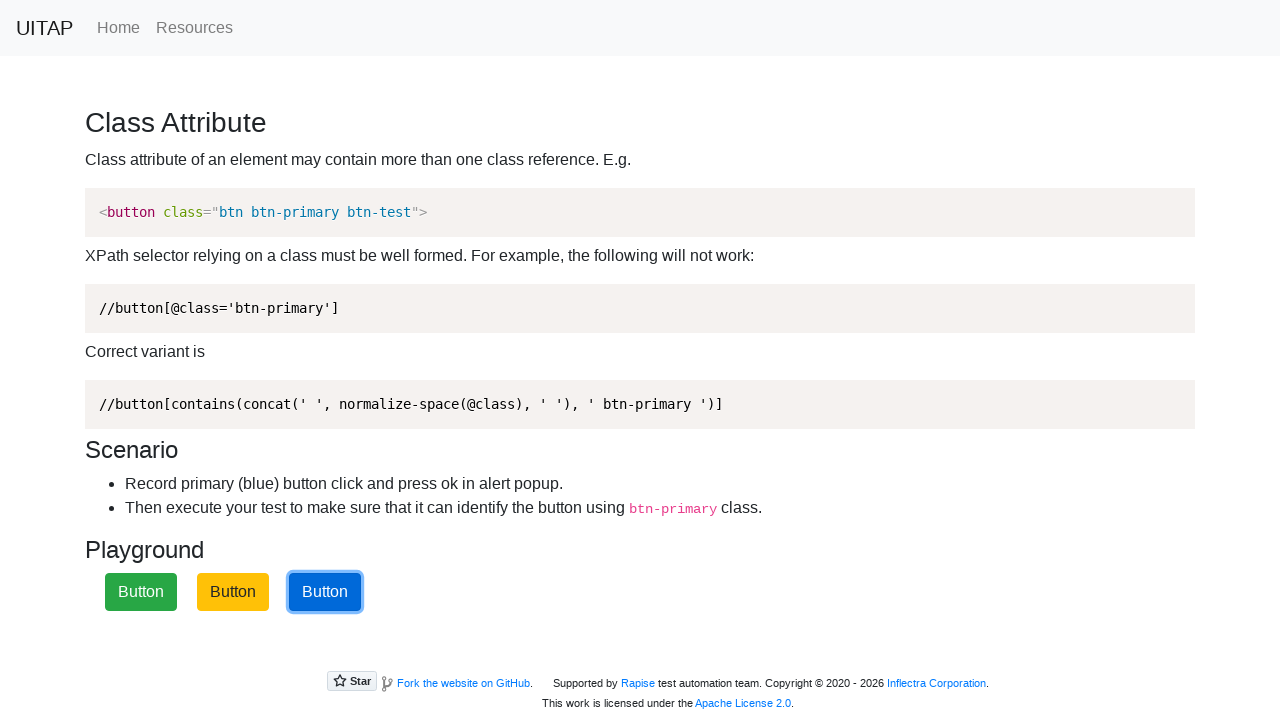